Tests radio button and checkbox selection by verifying they are initially unselected, clicking them, then verifying they become selected.

Starting URL: https://automationfc.github.io/basic-form/index.html

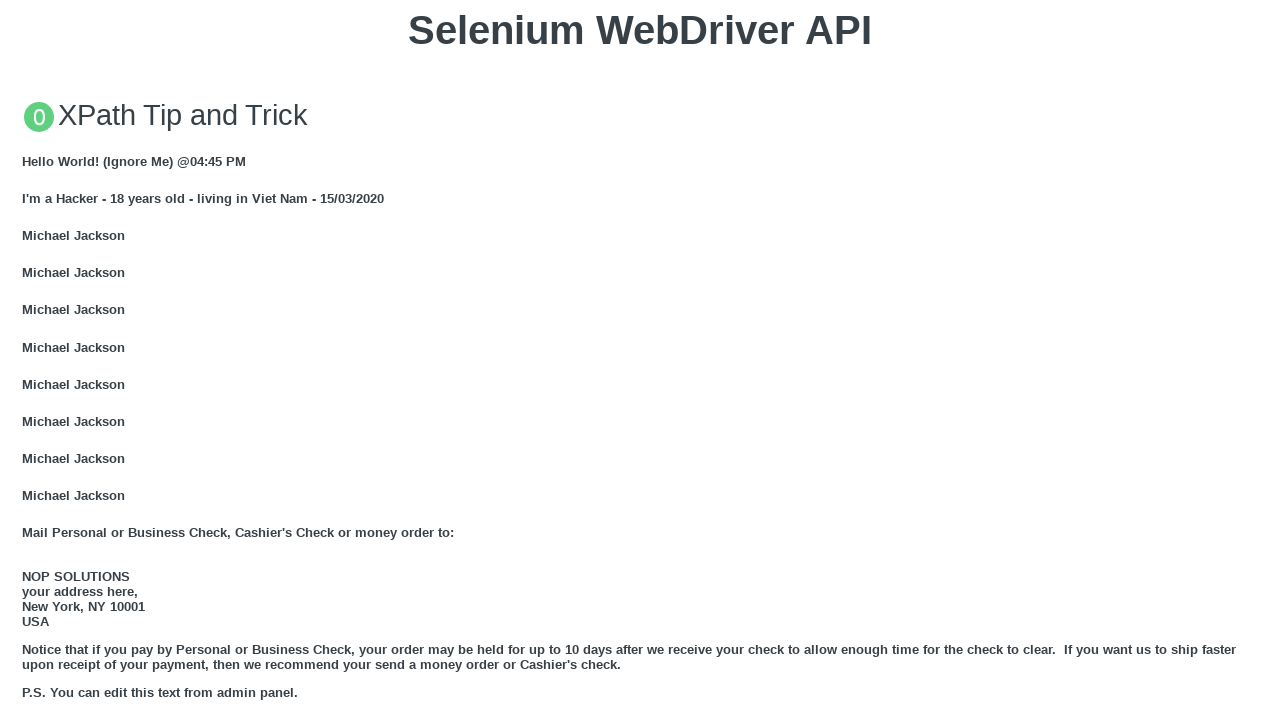

Navigated to basic form page
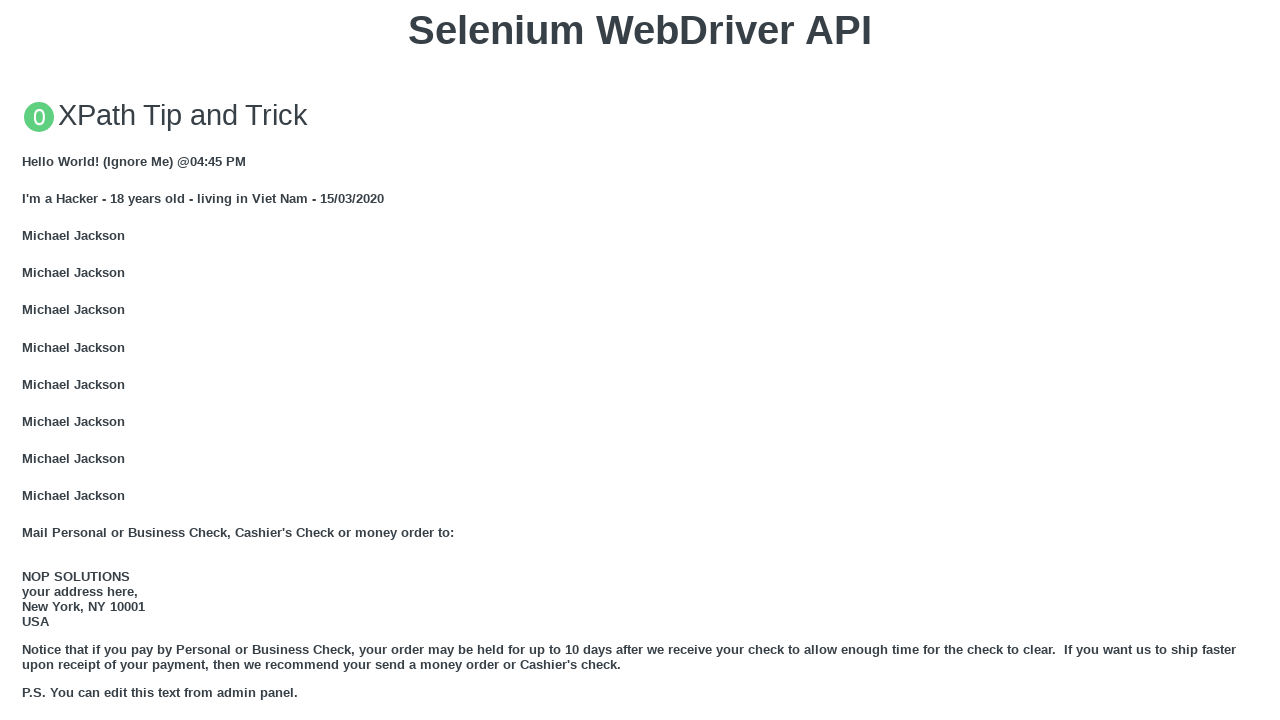

Verified under_18 radio button is initially unchecked
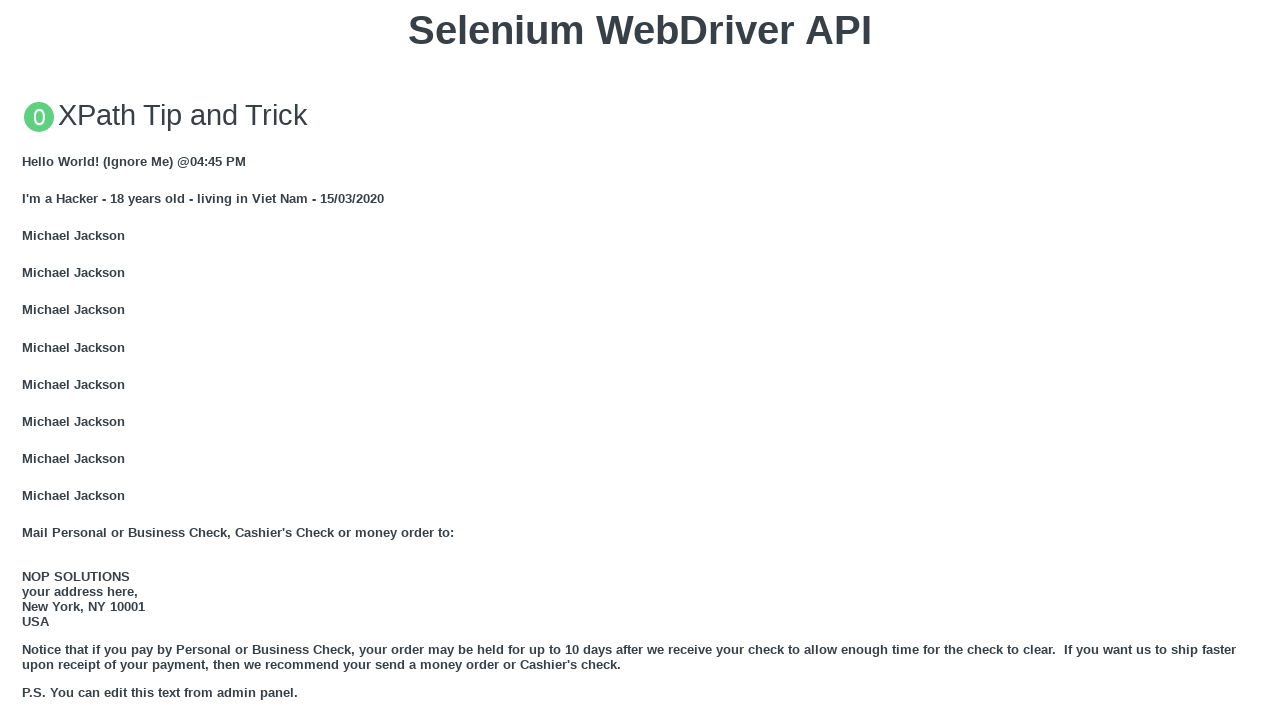

Verified java checkbox is initially unchecked
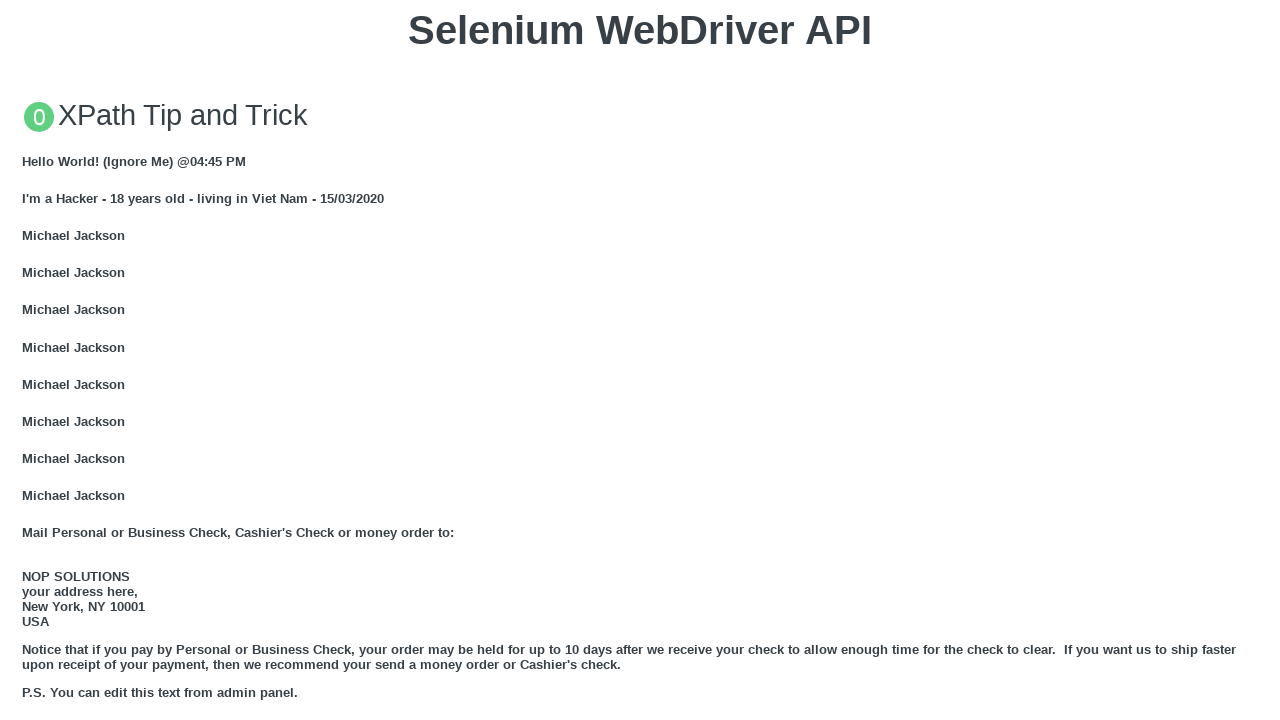

Clicked under_18 radio button at (28, 360) on #under_18
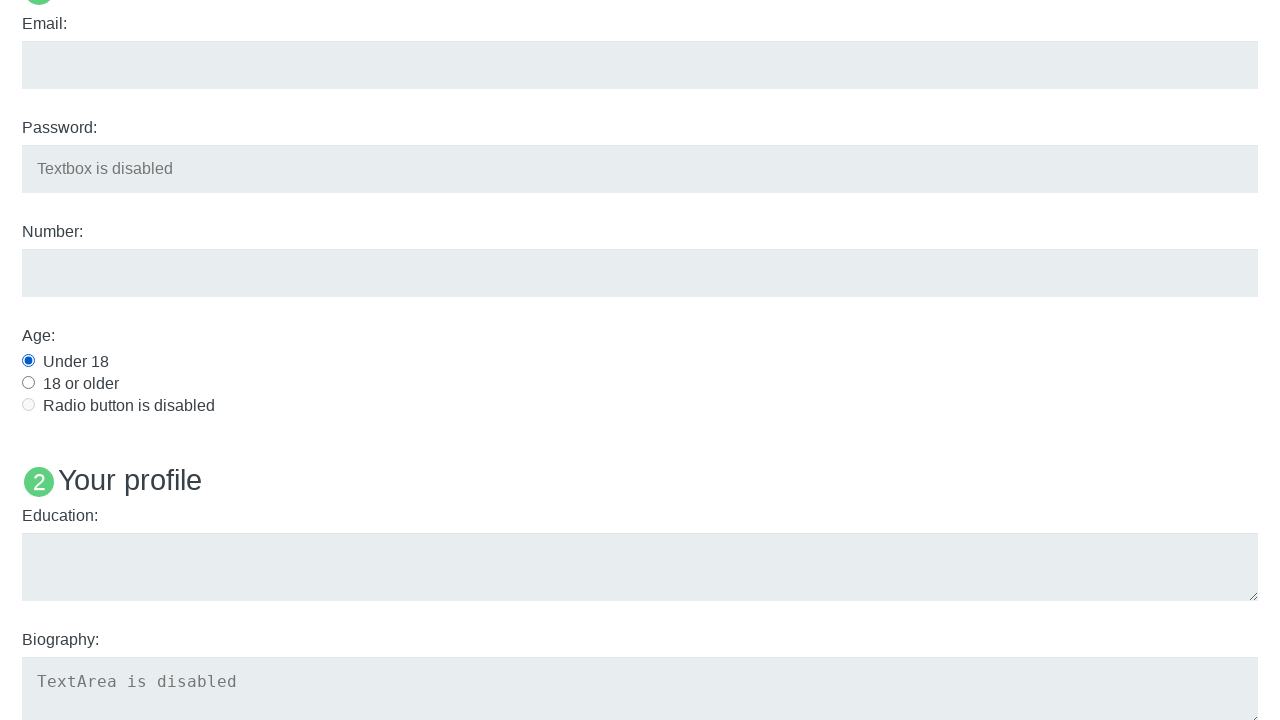

Clicked java checkbox at (28, 361) on #java
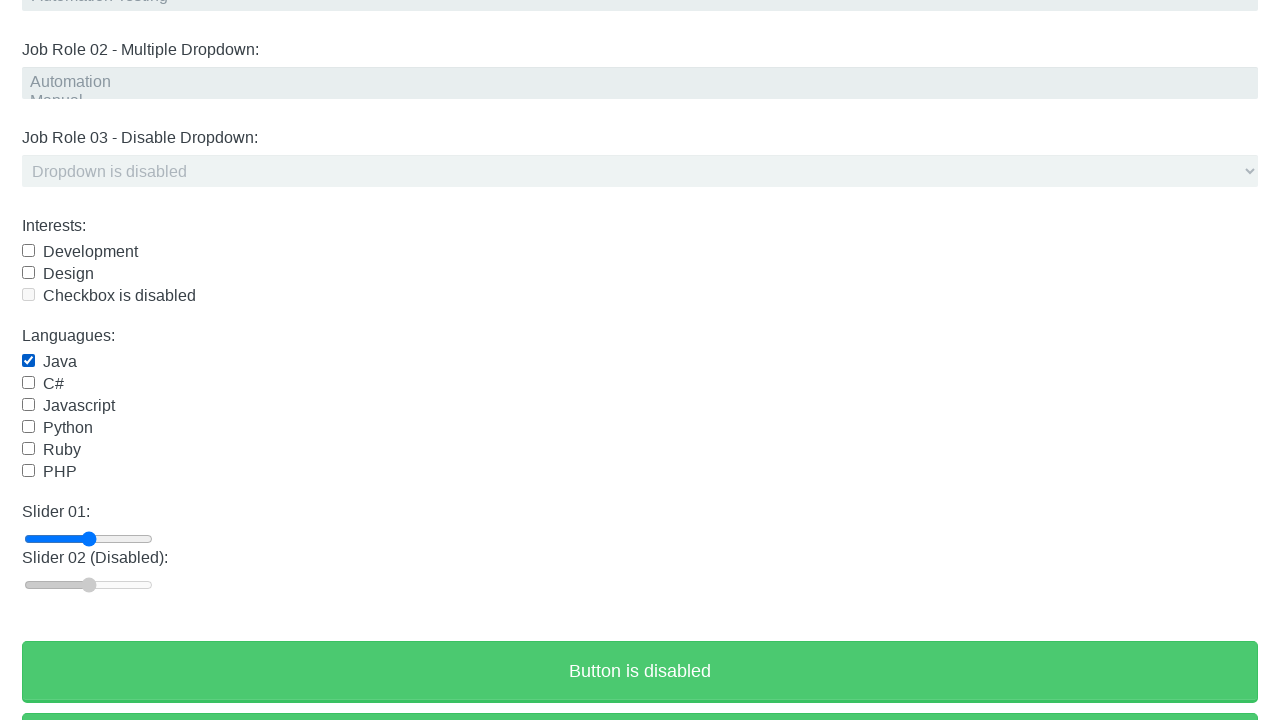

Waited 1000ms for state to update
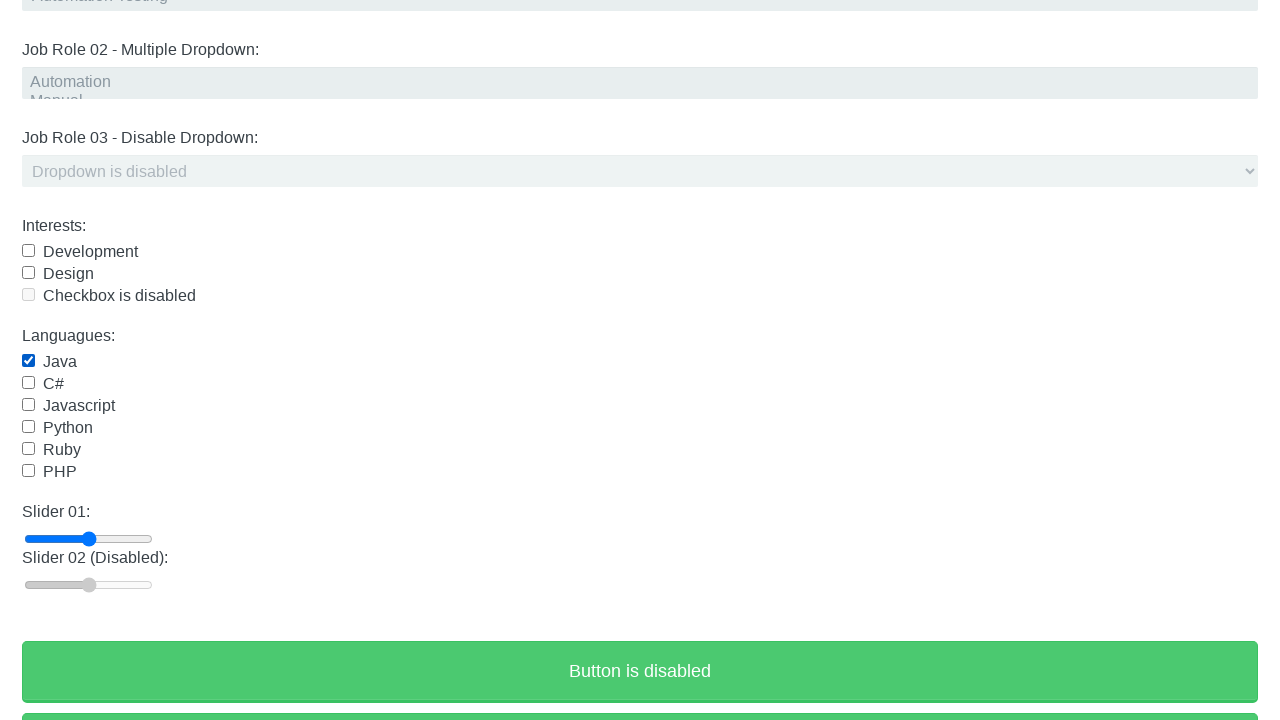

Verified under_18 radio button is now checked
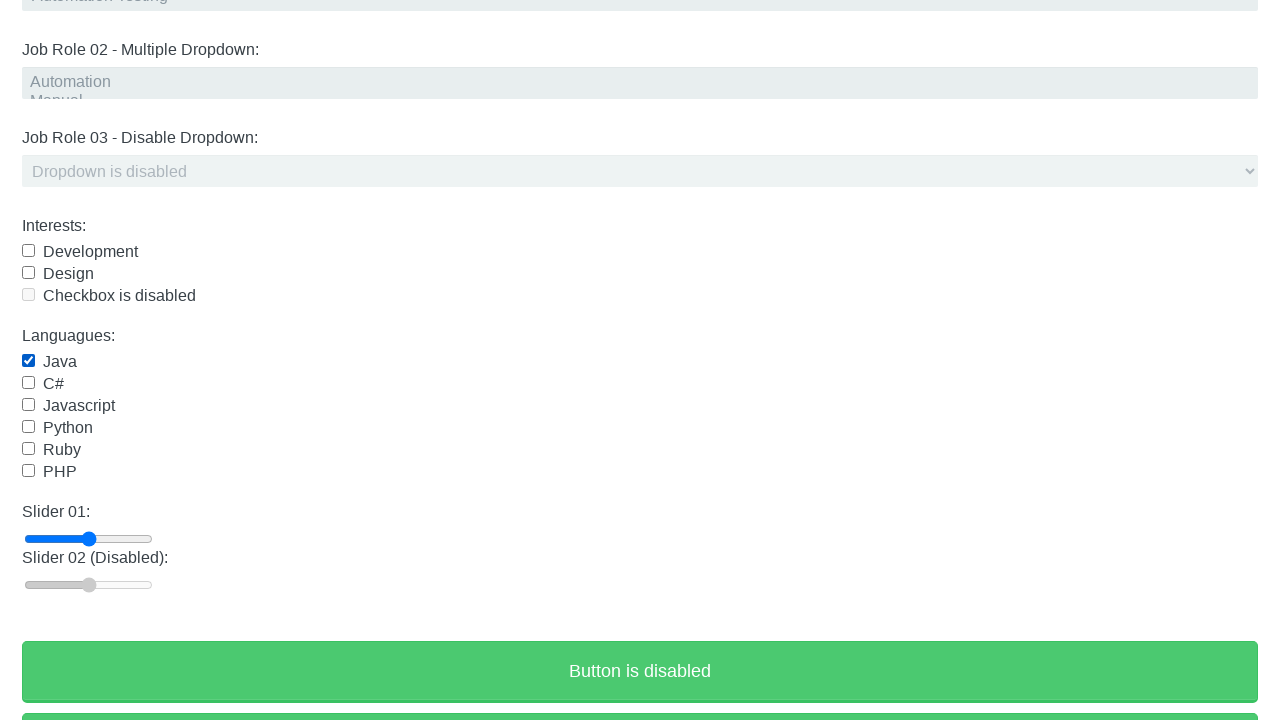

Verified java checkbox is now checked
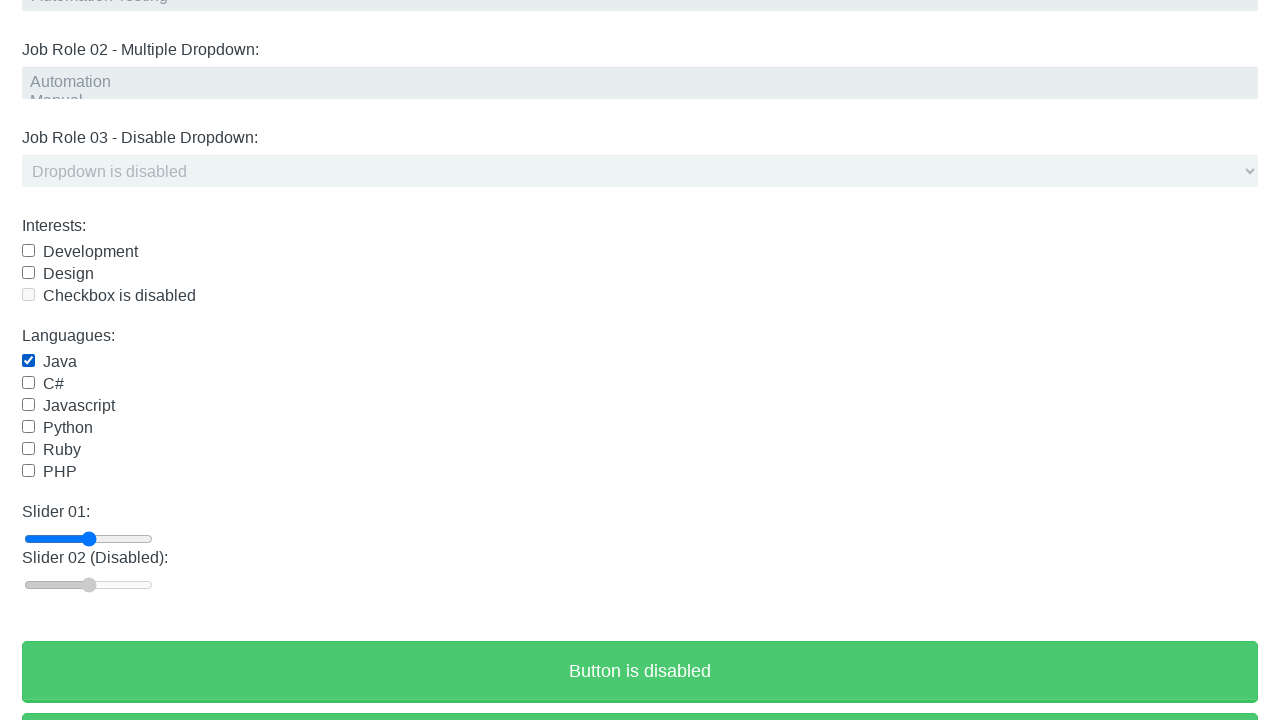

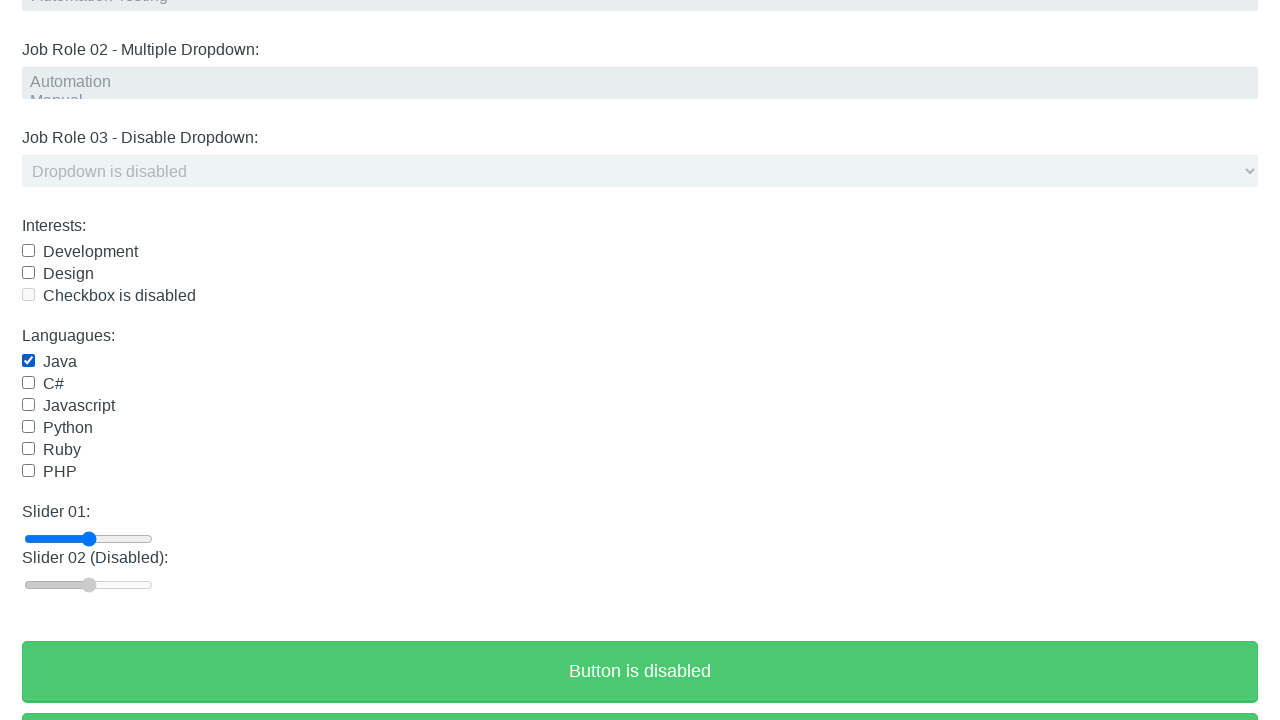